Navigates to Rahul Shetty Academy homepage and verifies the page loads by checking title and URL

Starting URL: https://rahulshettyacademy.com

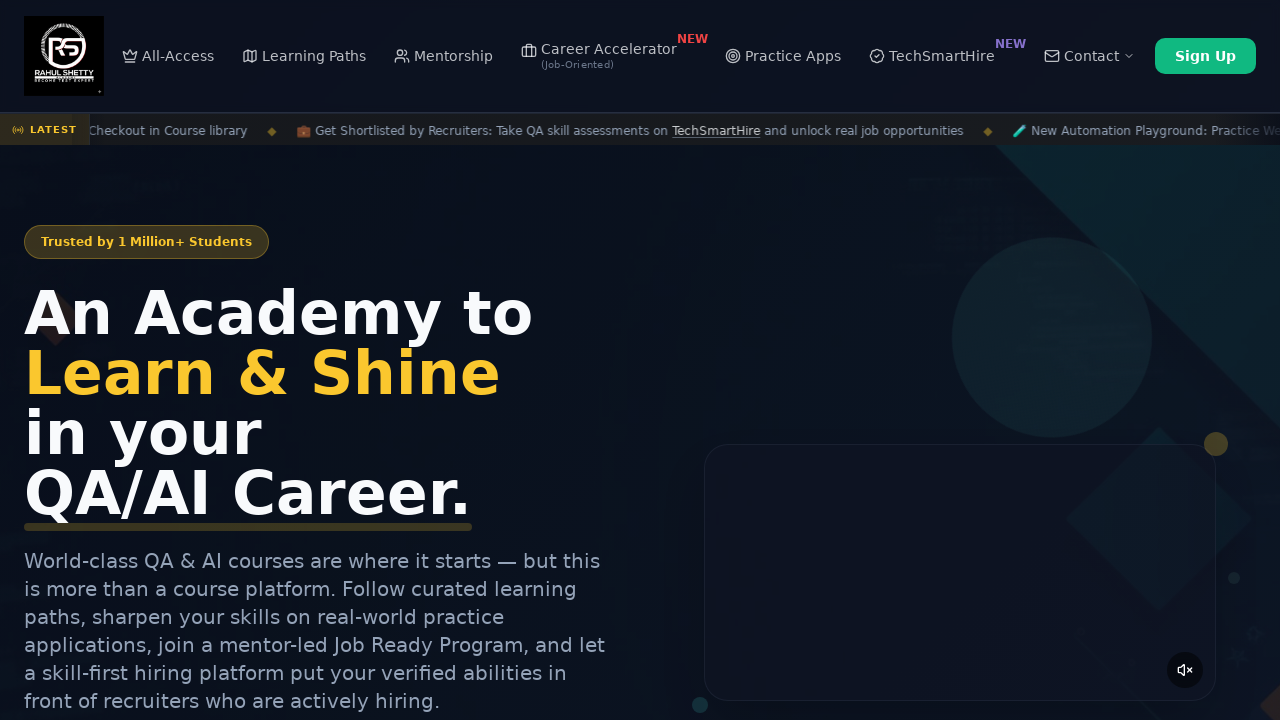

Waited for page to reach domcontentloaded state
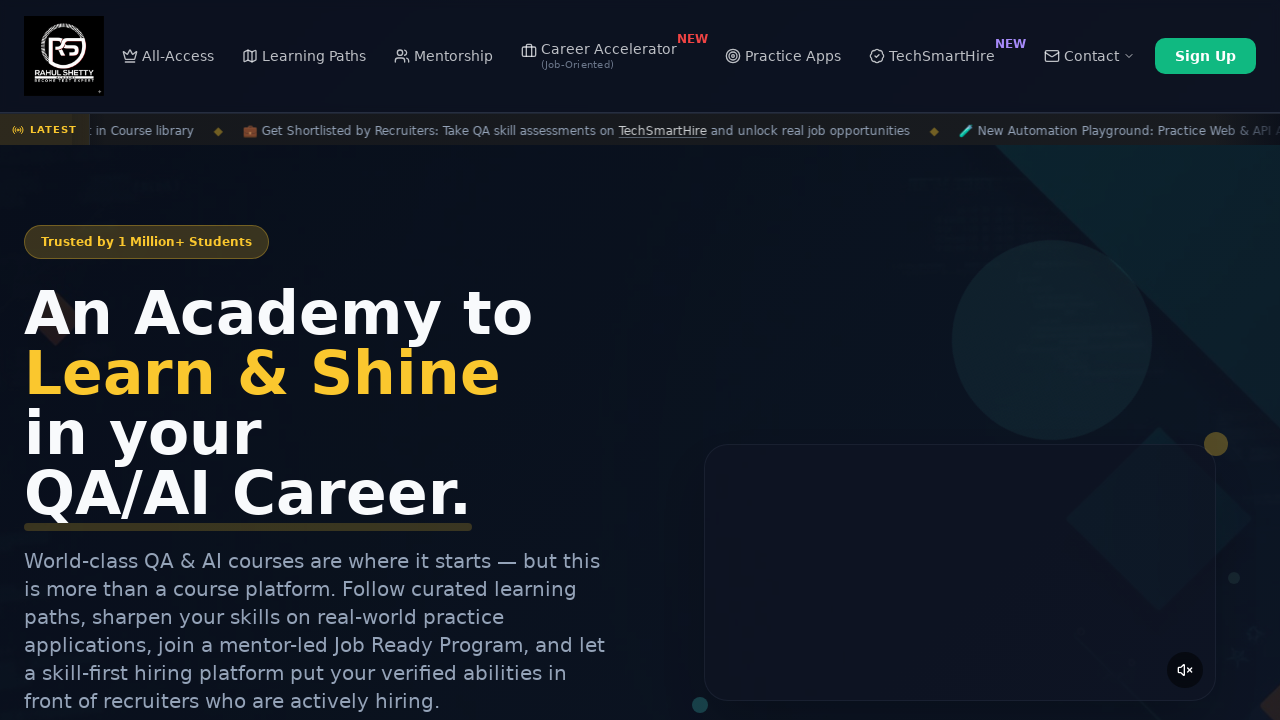

Verified page title is not None
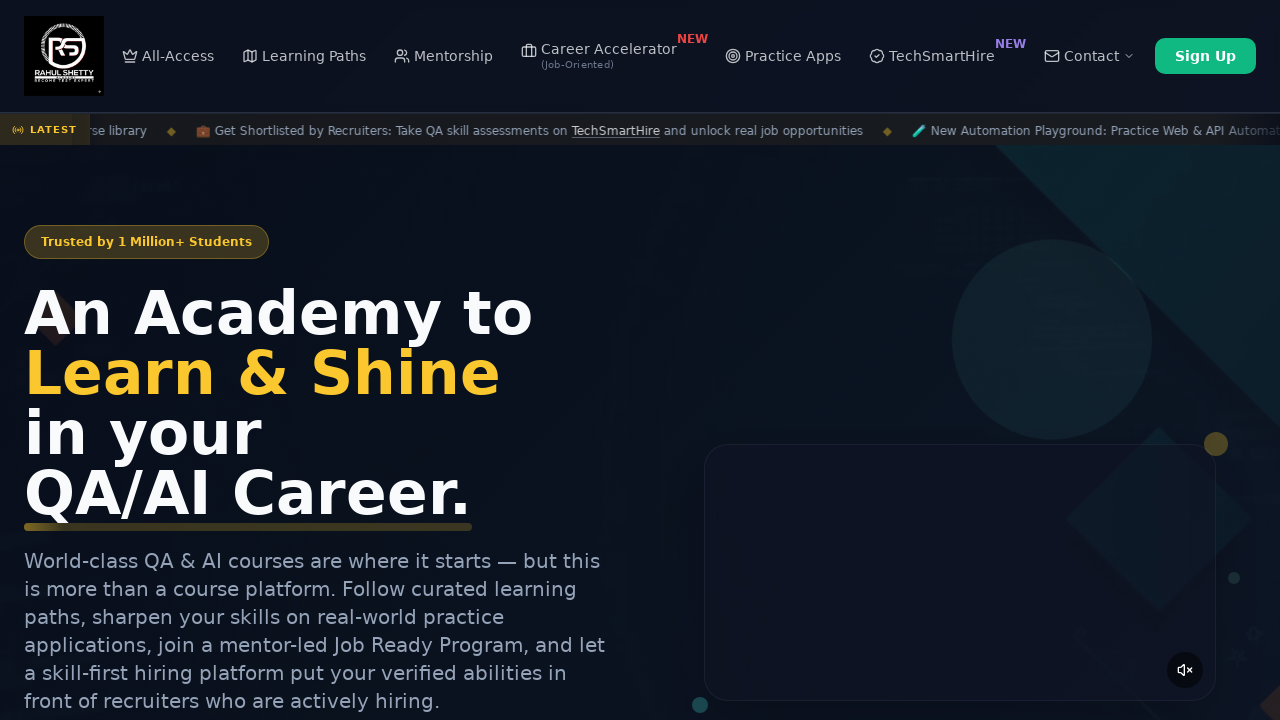

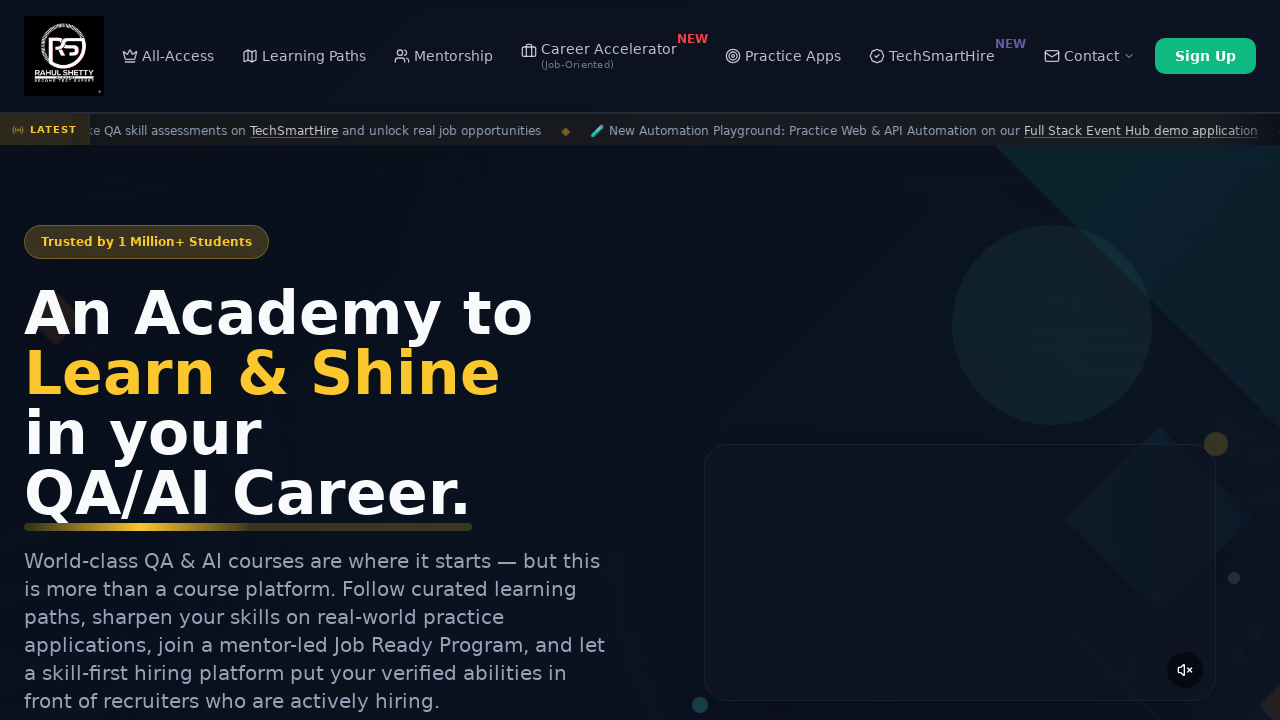